Tests checkbox handling by selecting the first four checkboxes and then unselecting all selected checkboxes

Starting URL: https://testautomationpractice.blogspot.com/

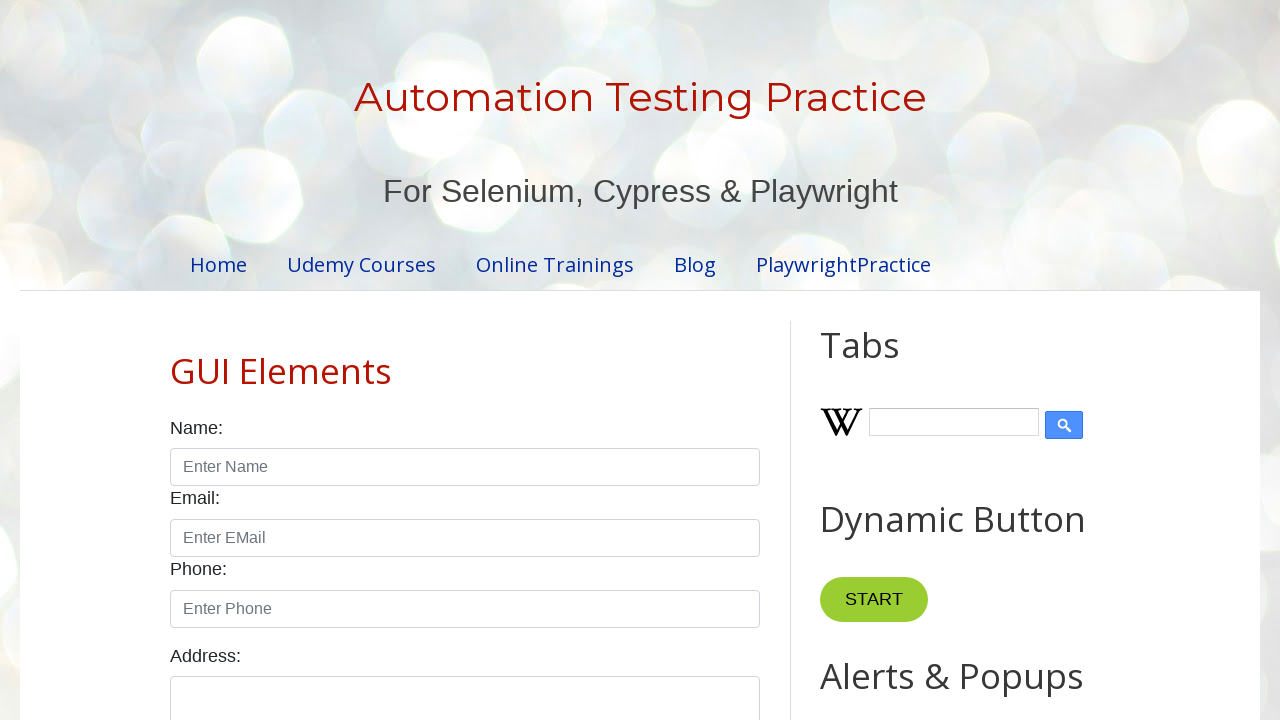

Located all form checkboxes on the page
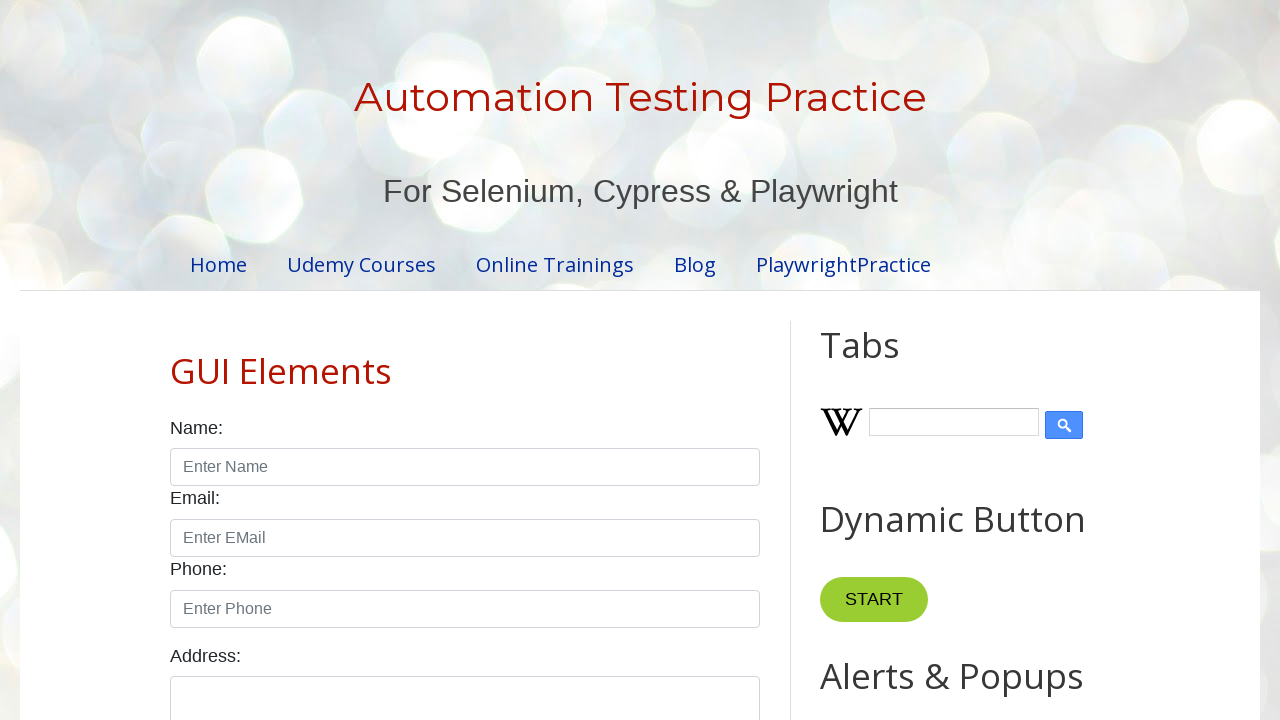

Clicked checkbox 1 to select it at (176, 360) on xpath=//input[@class='form-check-input' and @type='checkbox'] >> nth=0
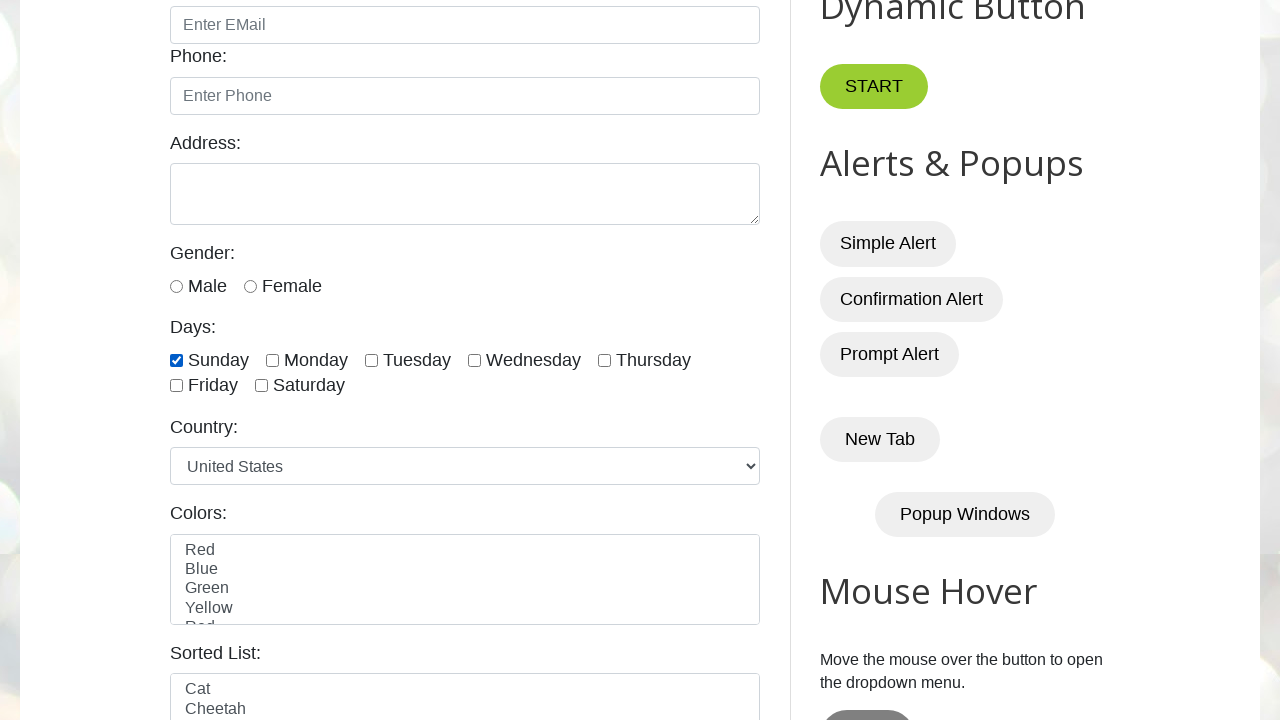

Clicked checkbox 2 to select it at (272, 360) on xpath=//input[@class='form-check-input' and @type='checkbox'] >> nth=1
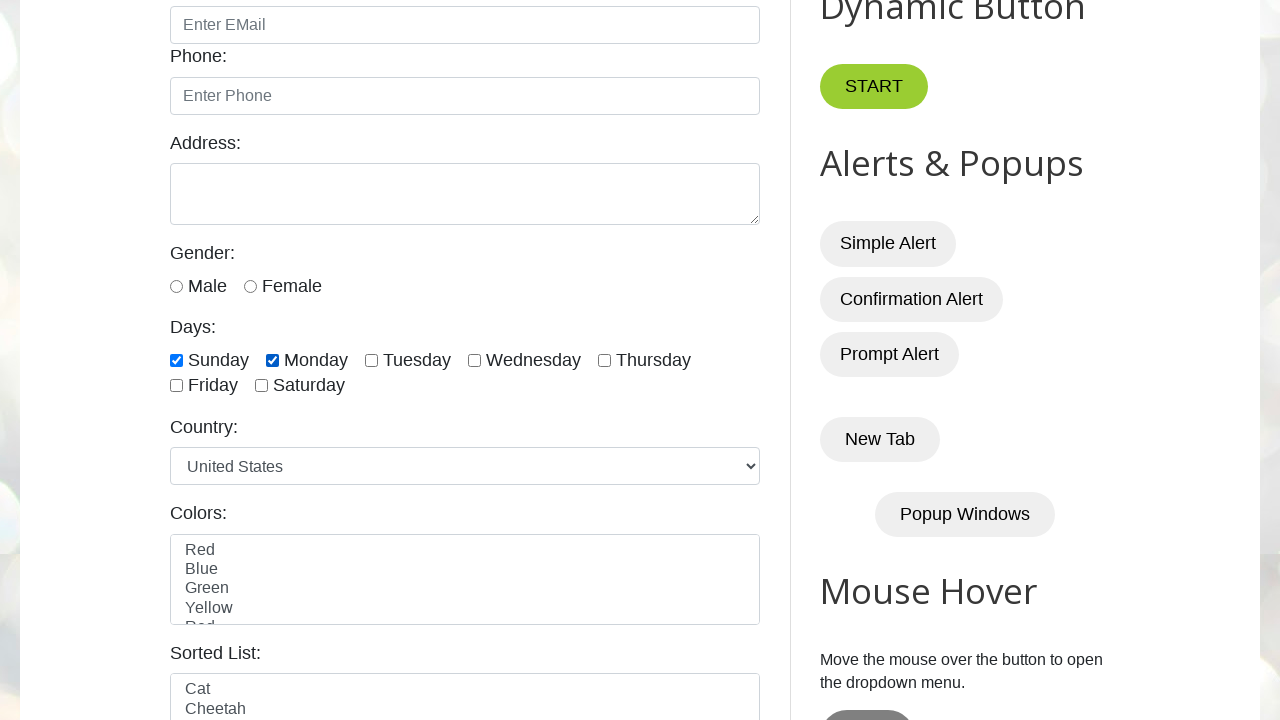

Clicked checkbox 3 to select it at (372, 360) on xpath=//input[@class='form-check-input' and @type='checkbox'] >> nth=2
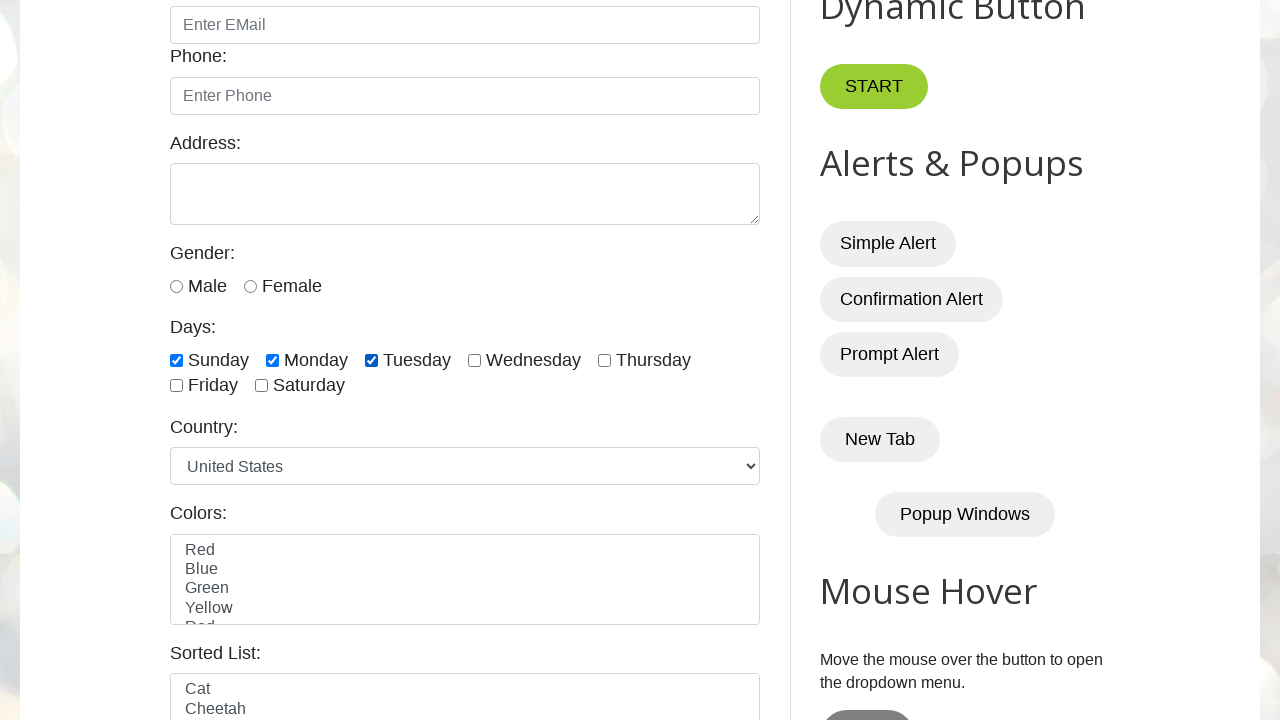

Clicked checkbox 4 to select it at (474, 360) on xpath=//input[@class='form-check-input' and @type='checkbox'] >> nth=3
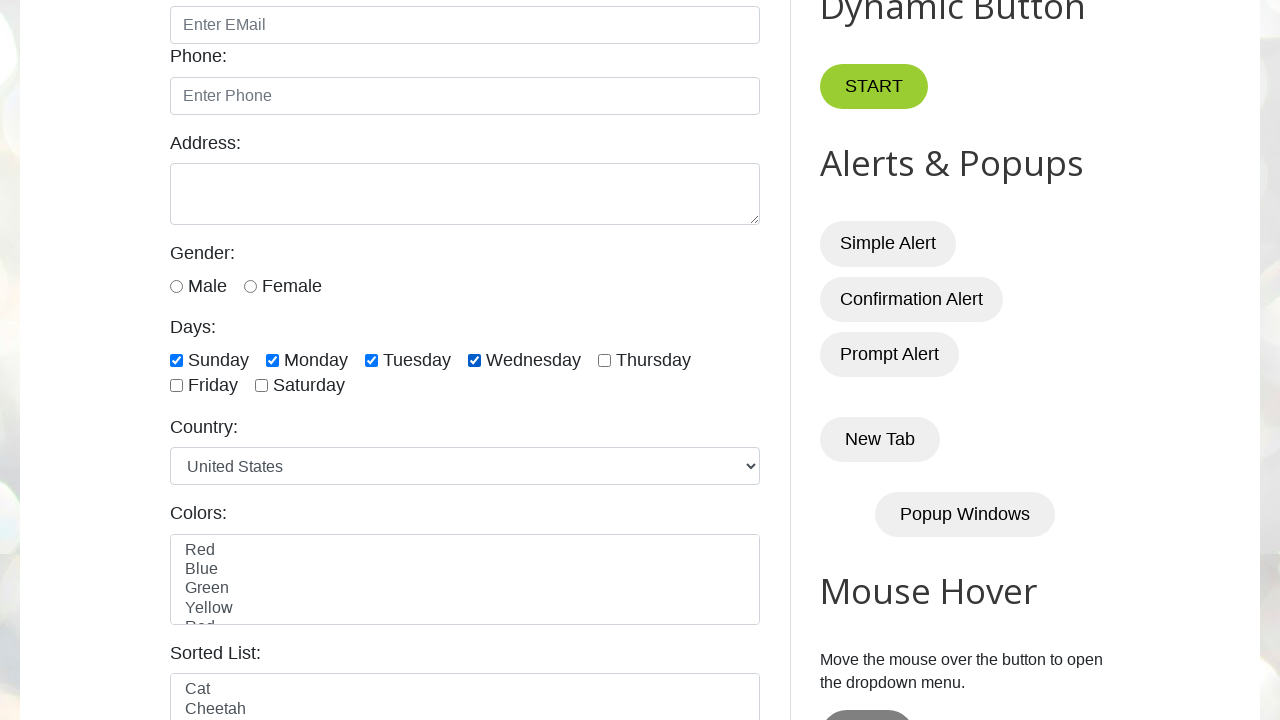

Waited 4 seconds to observe checkbox selections
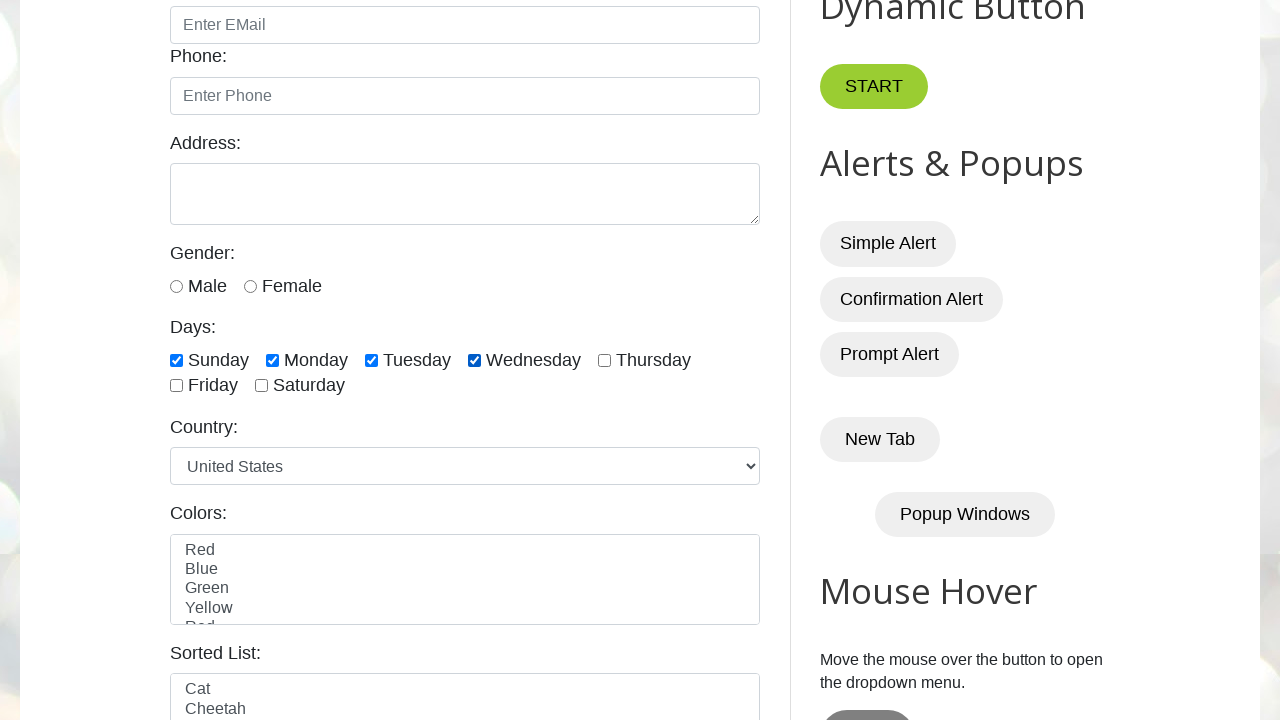

Counted total checkboxes: 7
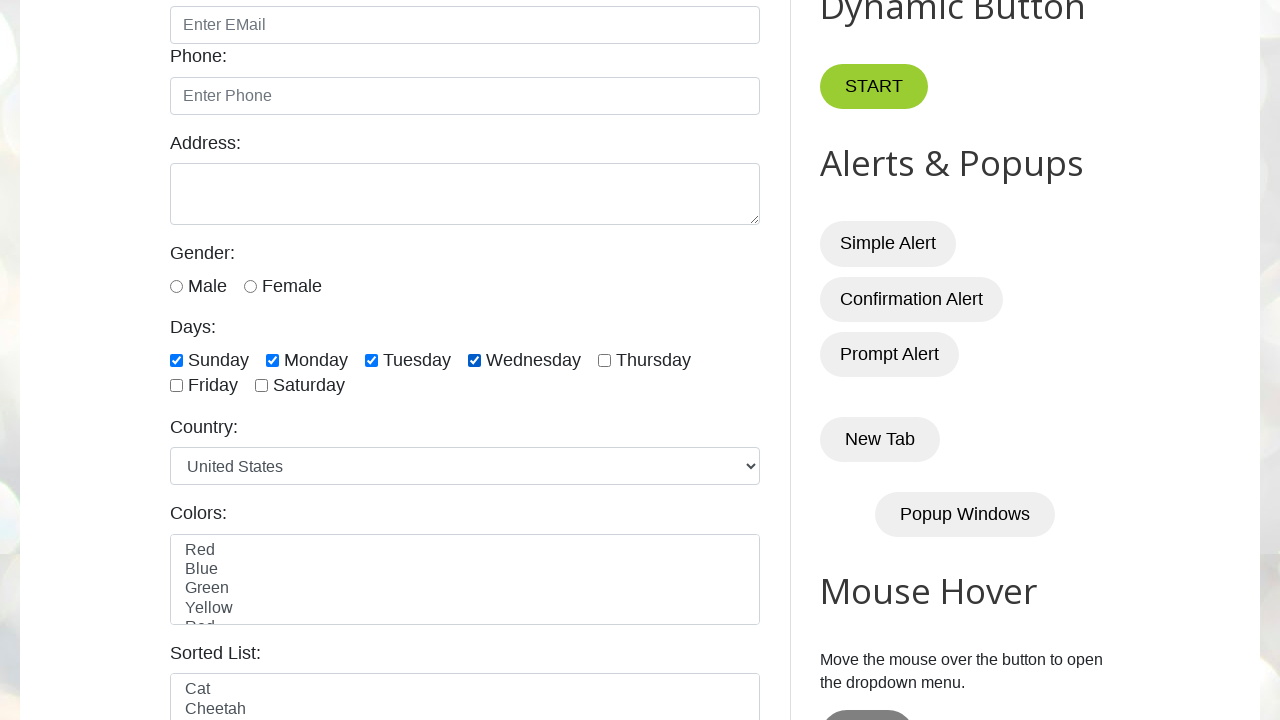

Unchecked checkbox 1 at (176, 360) on xpath=//input[@class='form-check-input' and @type='checkbox'] >> nth=0
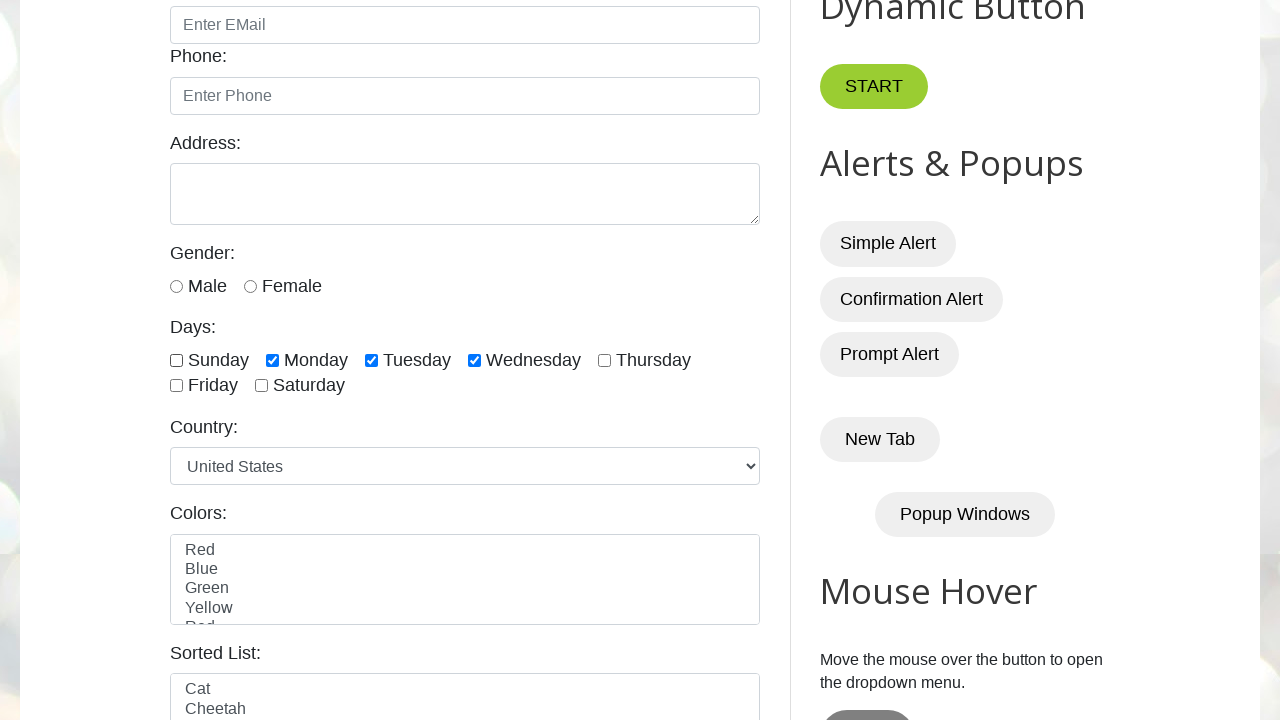

Unchecked checkbox 2 at (272, 360) on xpath=//input[@class='form-check-input' and @type='checkbox'] >> nth=1
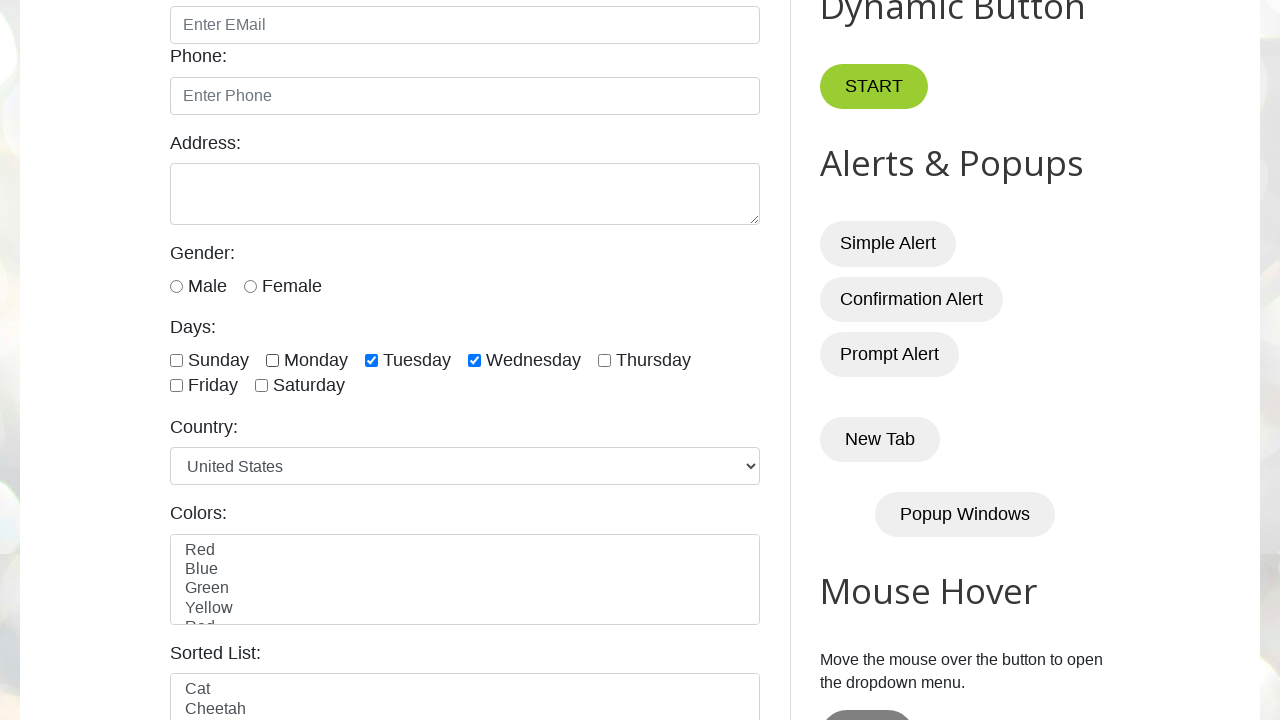

Unchecked checkbox 3 at (372, 360) on xpath=//input[@class='form-check-input' and @type='checkbox'] >> nth=2
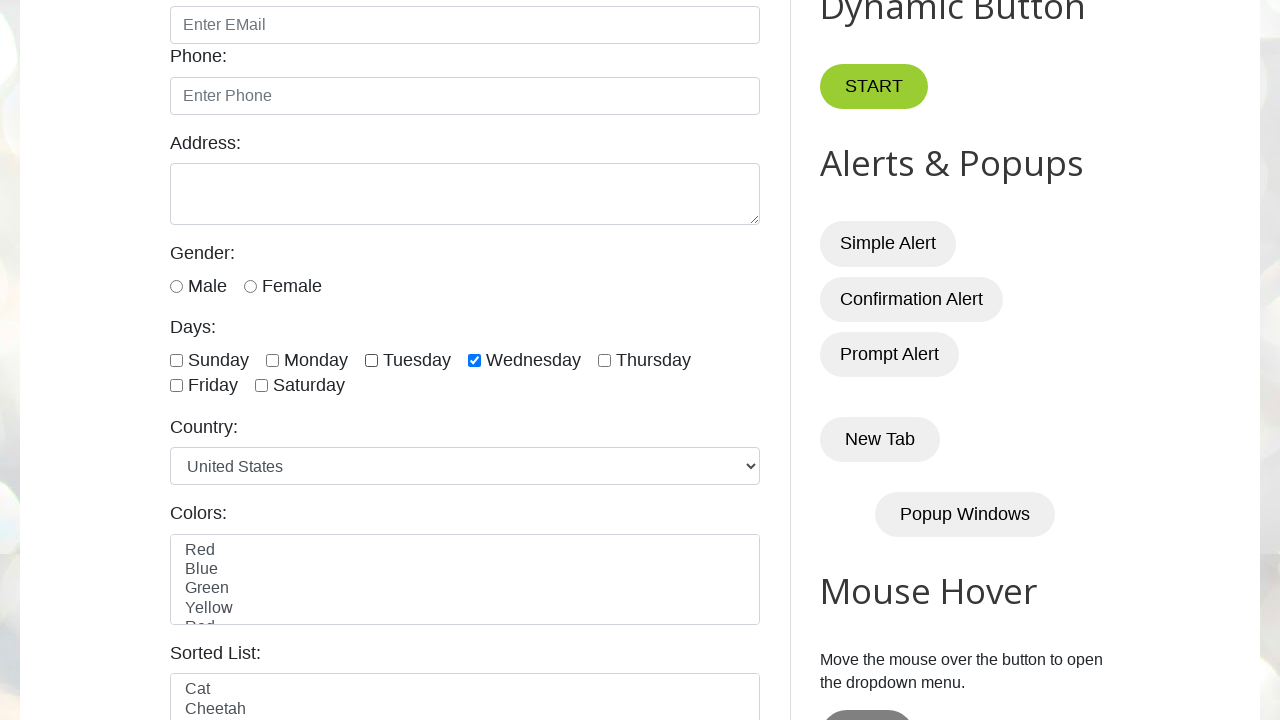

Unchecked checkbox 4 at (474, 360) on xpath=//input[@class='form-check-input' and @type='checkbox'] >> nth=3
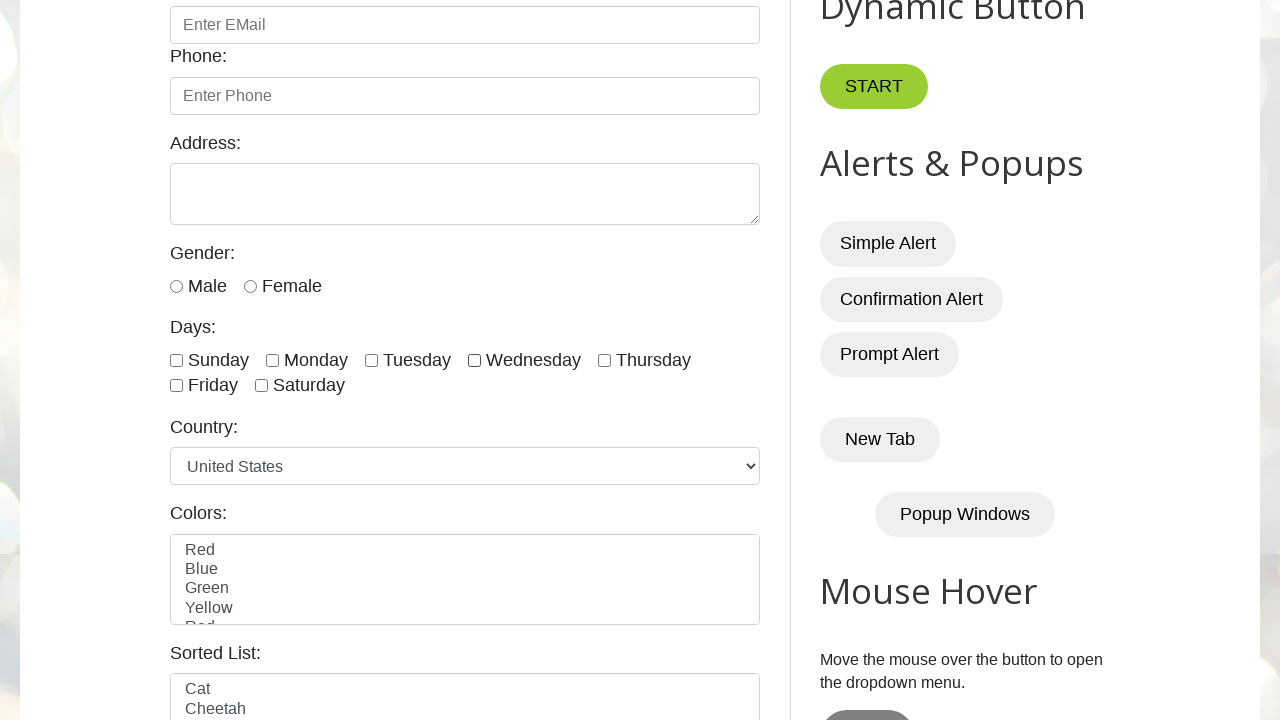

Waited 4 seconds before finishing test
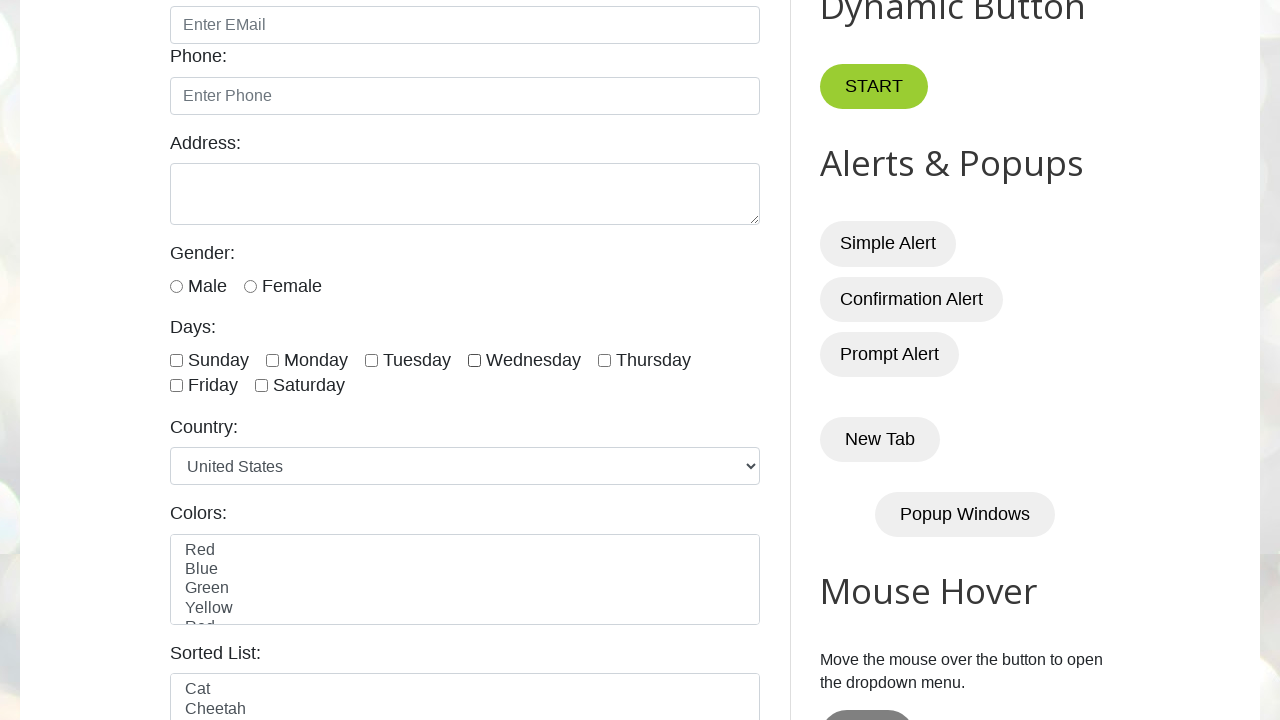

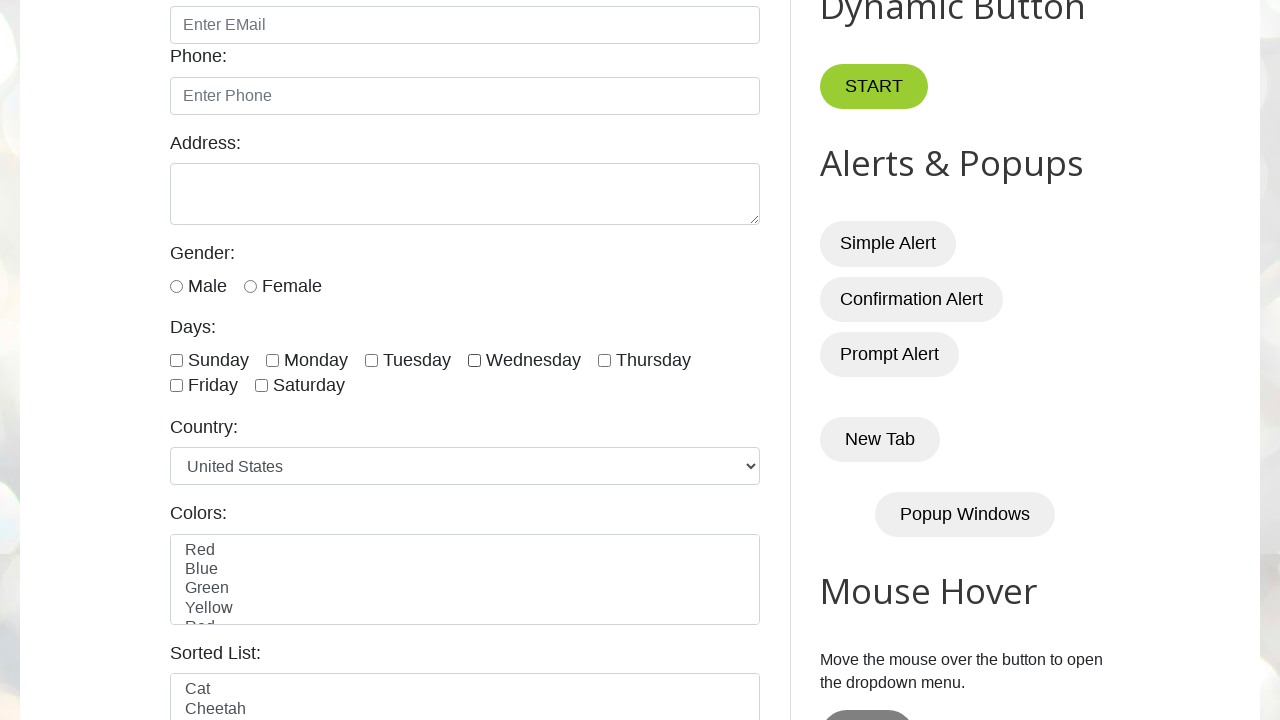